Tests a registration form by filling in first name, last name, and email fields, then submitting and verifying the success message

Starting URL: http://suninjuly.github.io/registration1.html

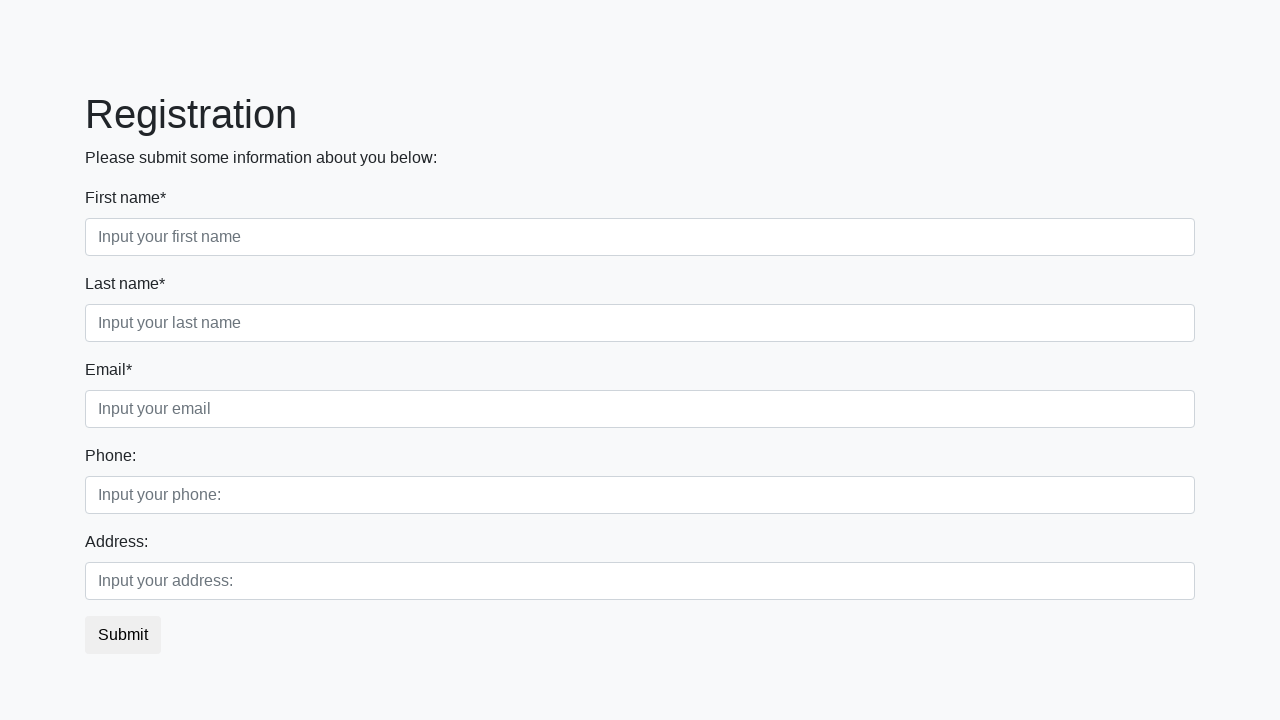

Filled first name field with 'Ivan' on .first_block .first
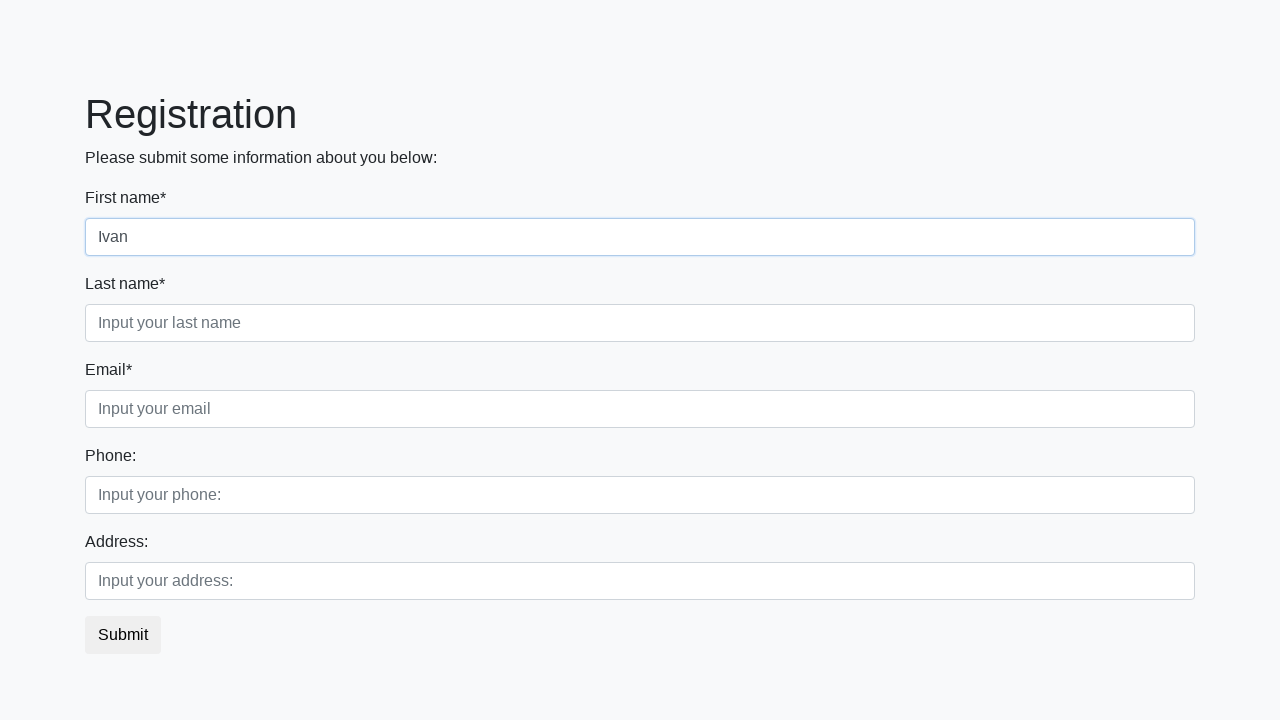

Filled last name field with 'Petrov' on .first_block .second
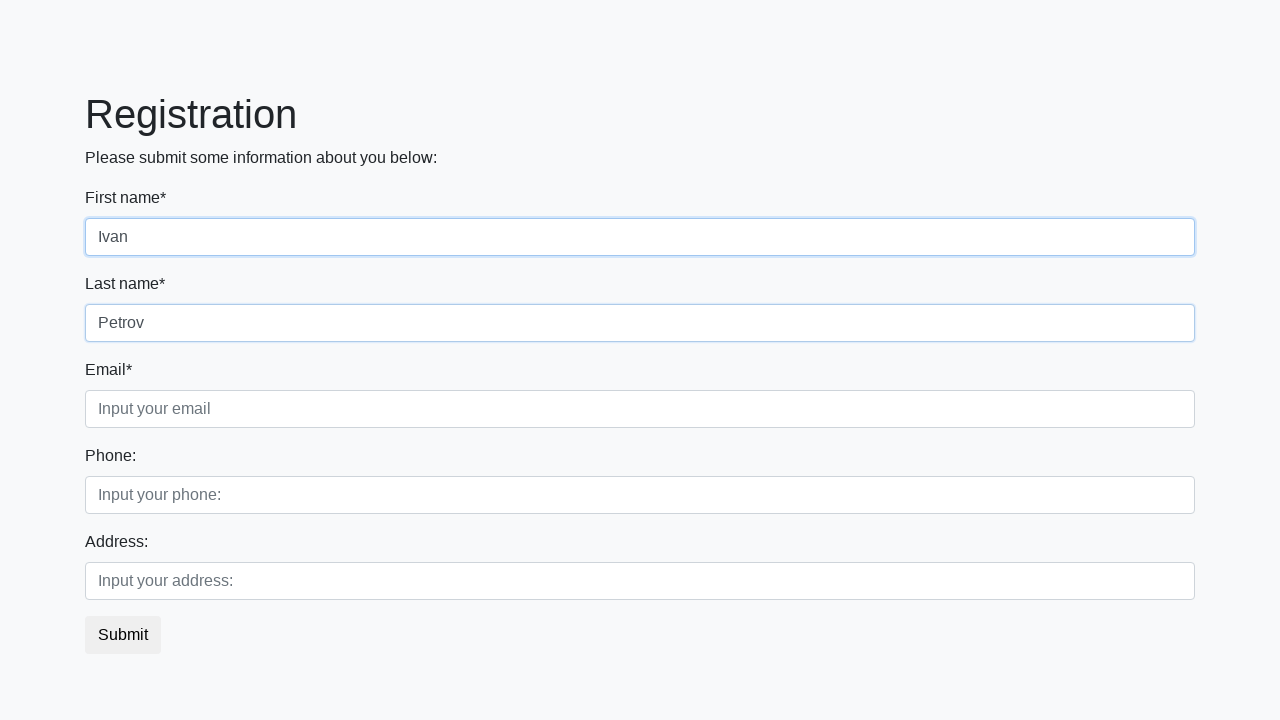

Filled email field with 'petrov@mail.ru' on .first_block .third
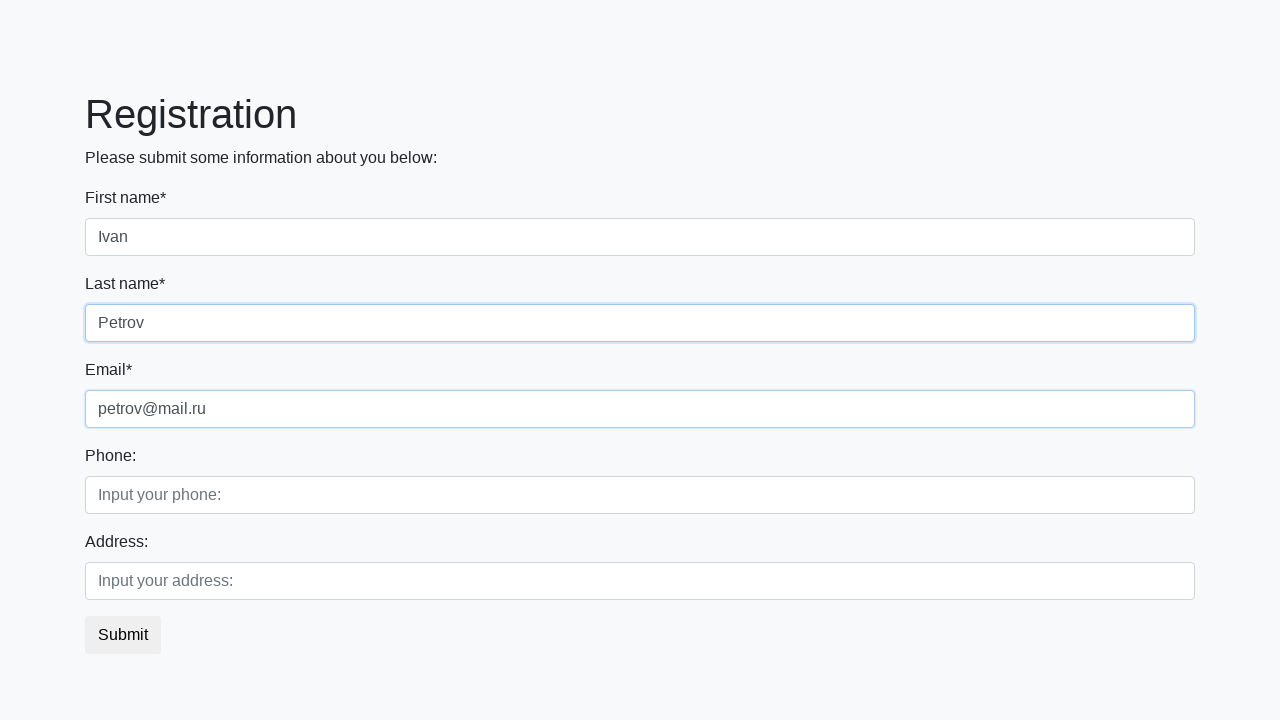

Clicked submit button to register at (123, 635) on button.btn
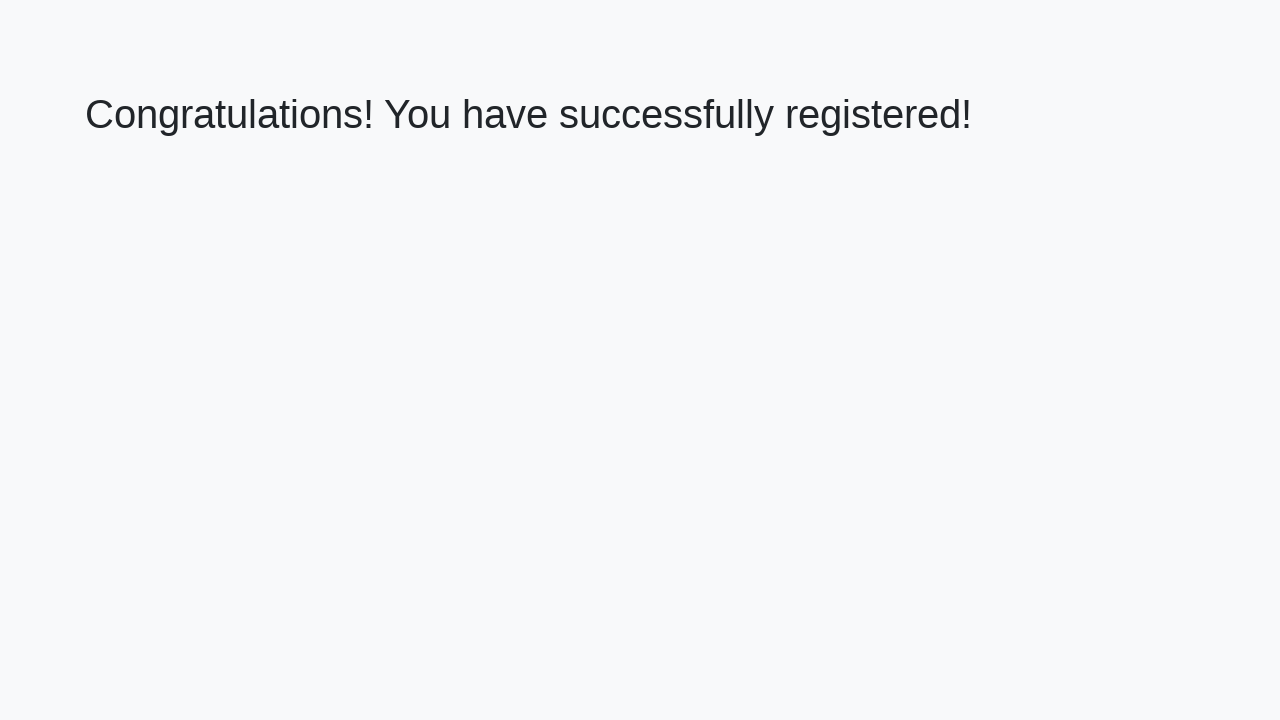

Retrieved success message text
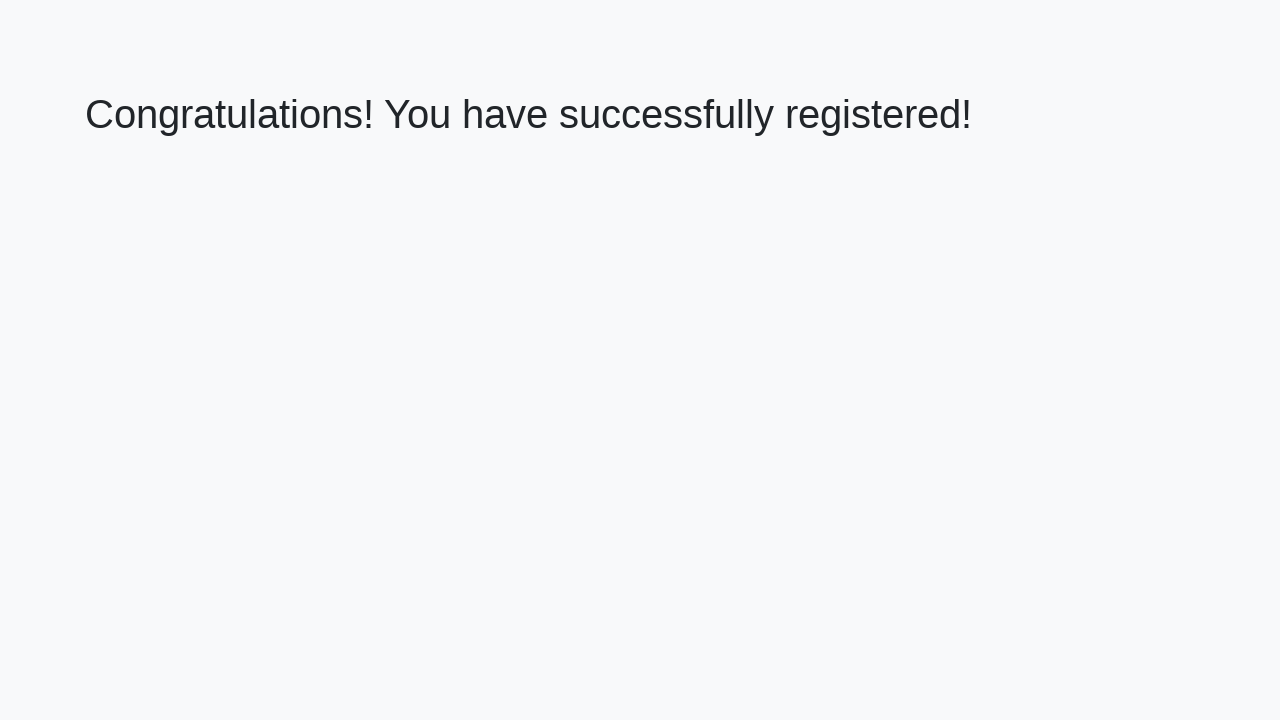

Verified success message matches expected text
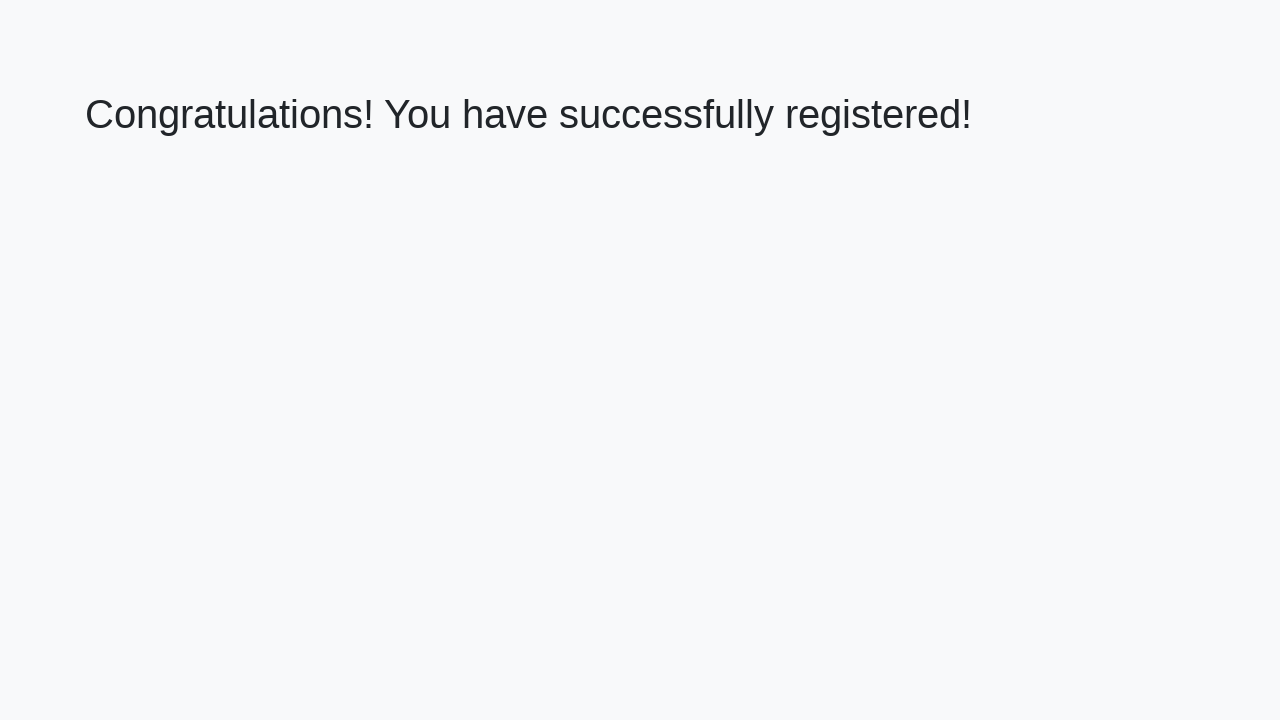

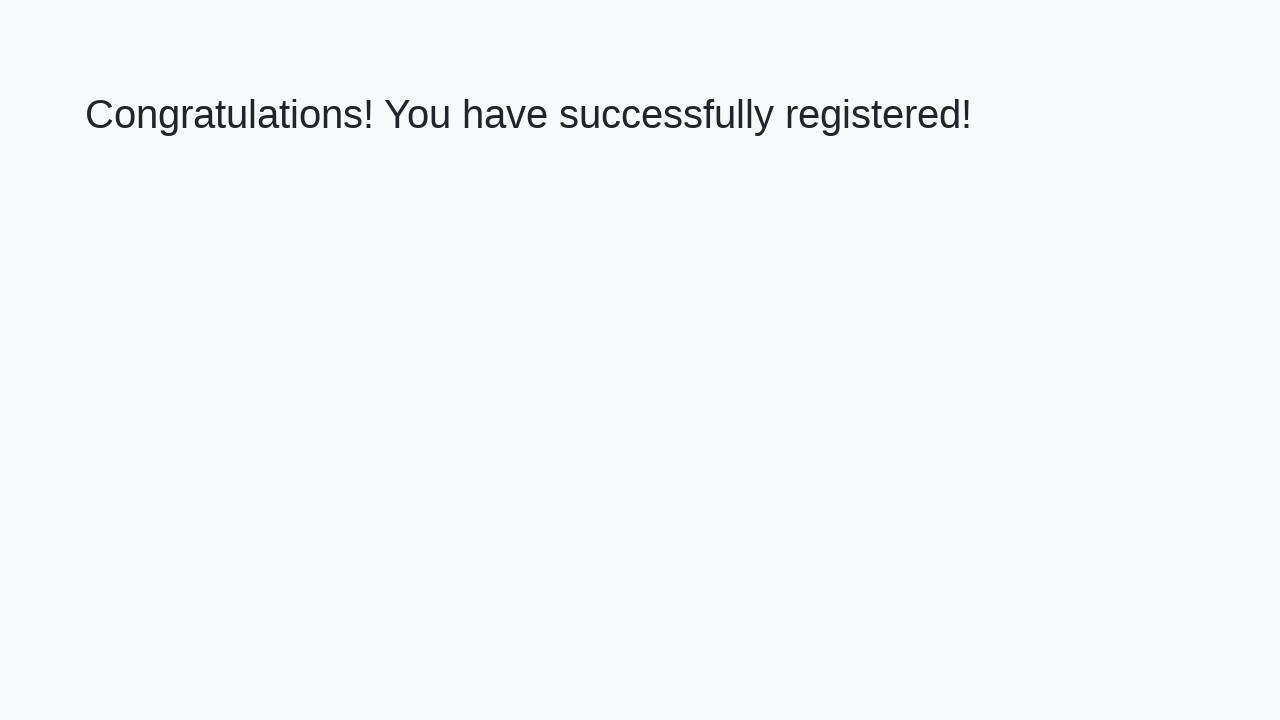